Tests AJAX functionality by clicking a button and waiting for dynamically loaded success message to appear

Starting URL: http://uitestingplayground.com/ajax

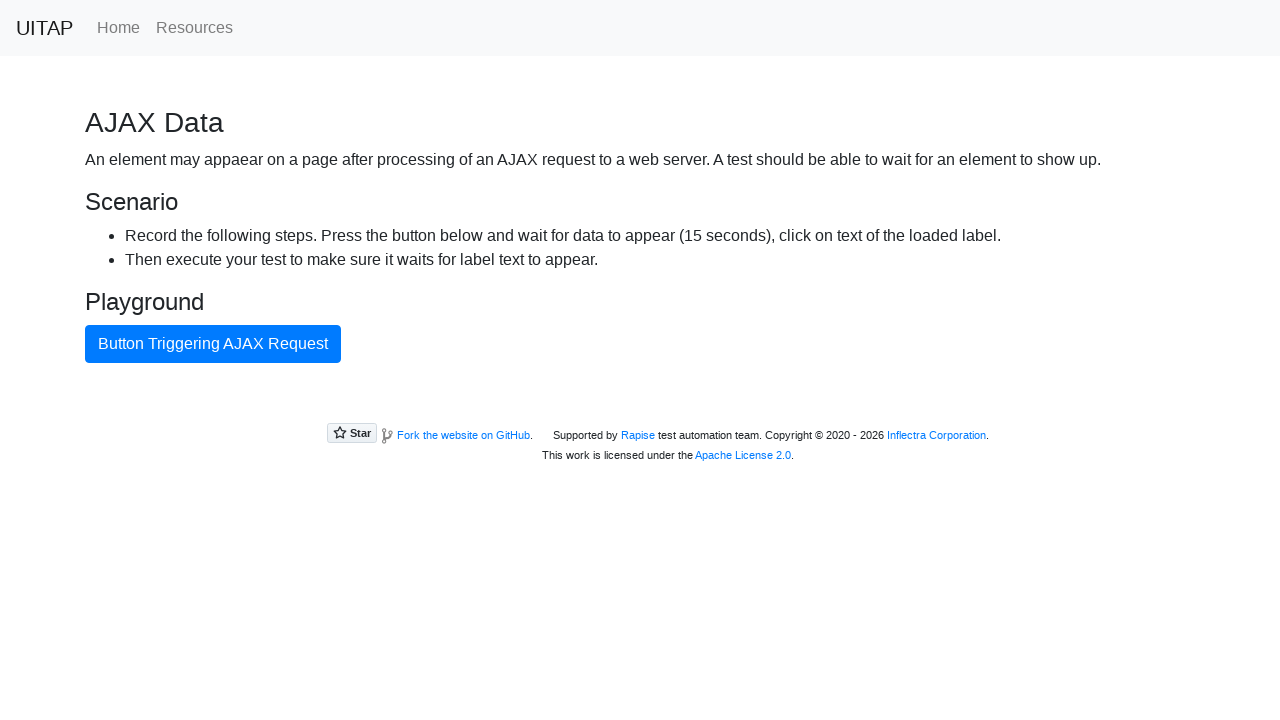

Clicked the AJAX button to trigger dynamic content loading at (213, 344) on #ajaxButton
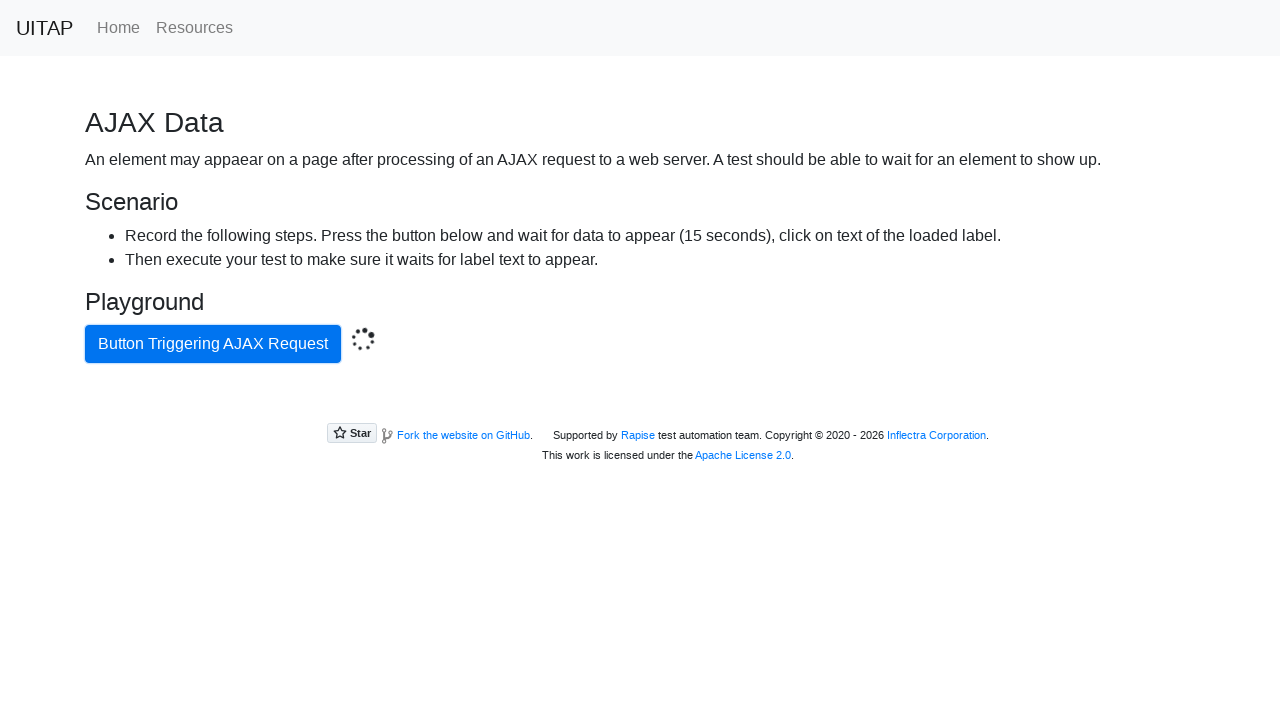

Success message appeared after AJAX request completed
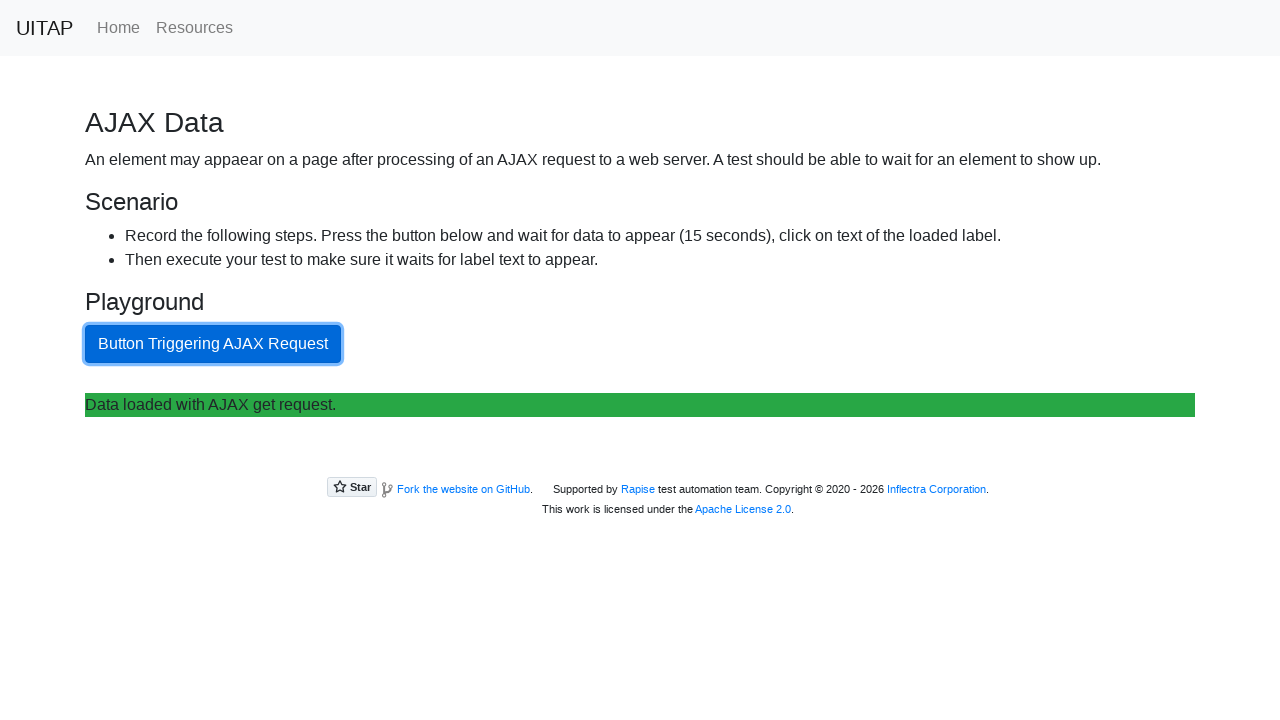

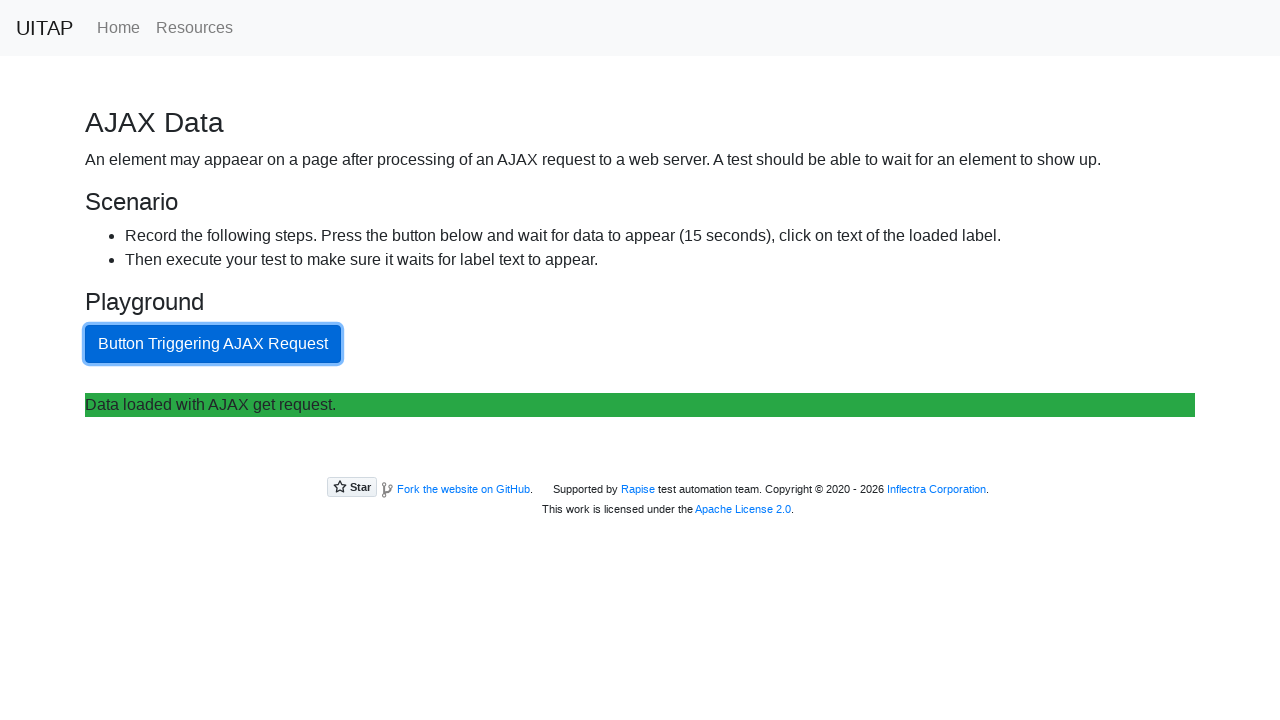